Tests opting out of A/B tests by adding an opt-out cookie on the main page before navigating to the A/B test page, then verifying the opt-out state.

Starting URL: http://the-internet.herokuapp.com

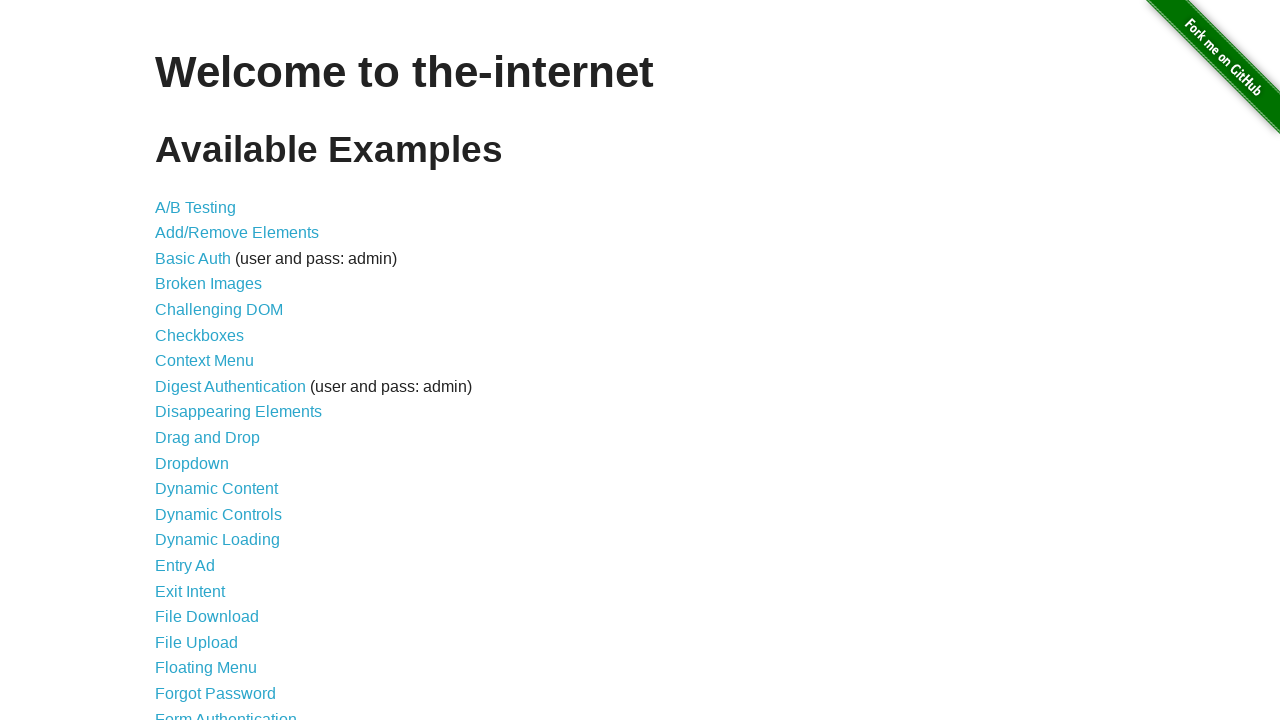

Added optimizelyOptOut cookie to context
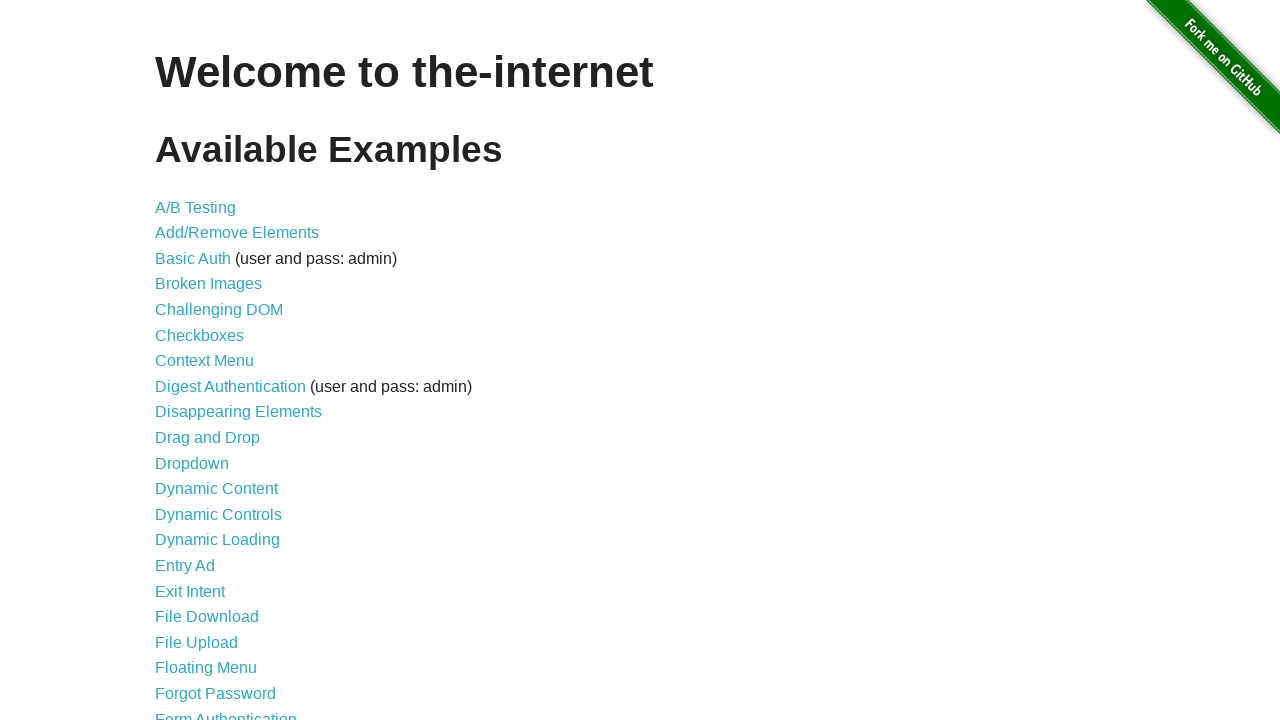

Navigated to A/B test page
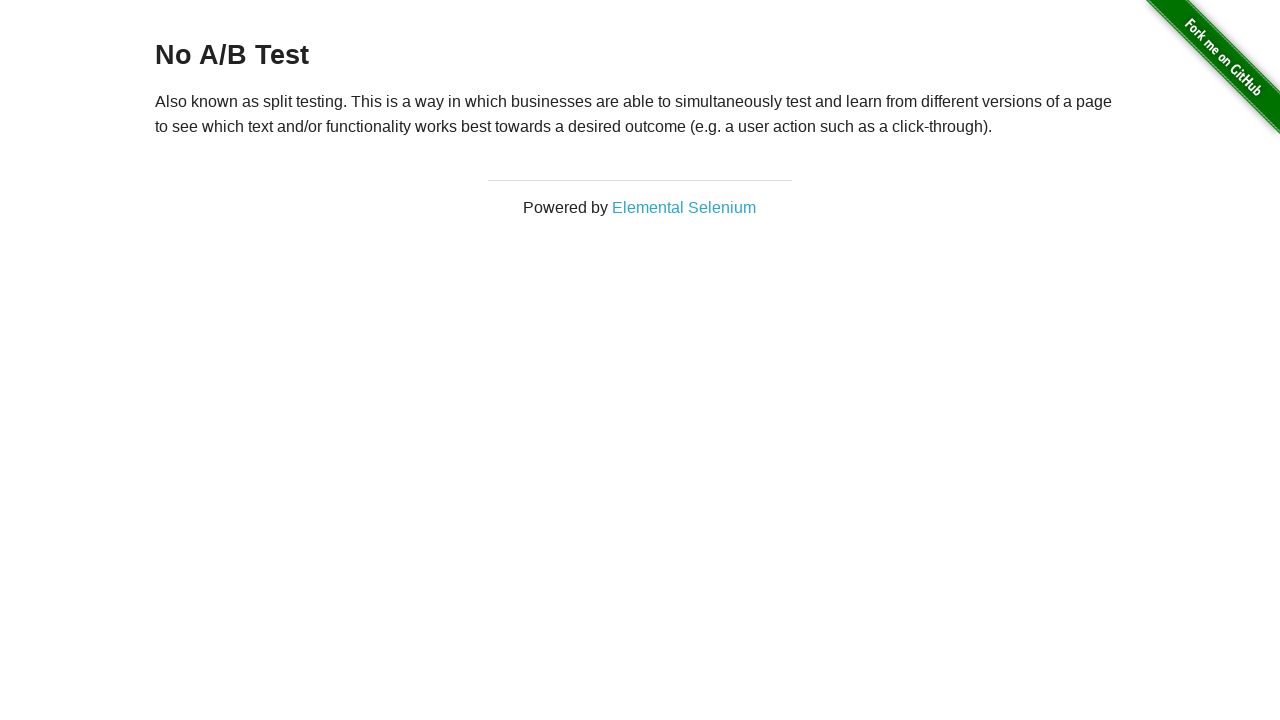

Retrieved heading text from page
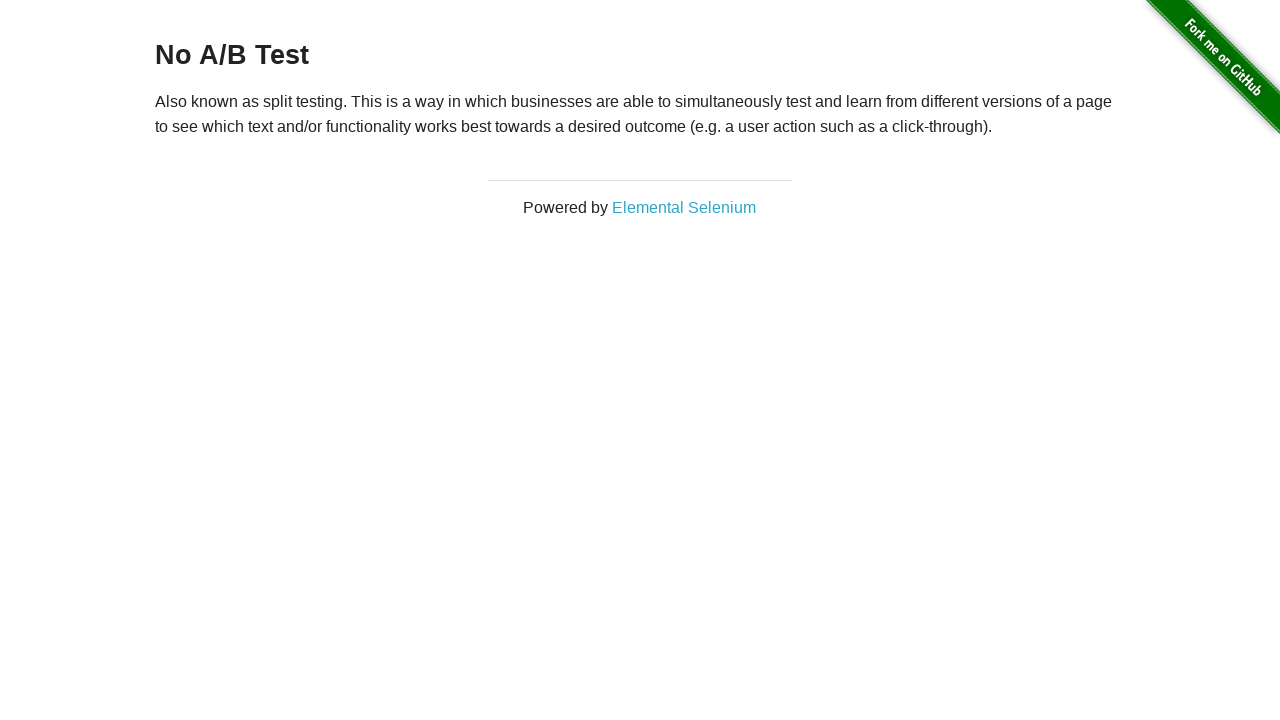

Verified opt-out state: heading displays 'No A/B Test'
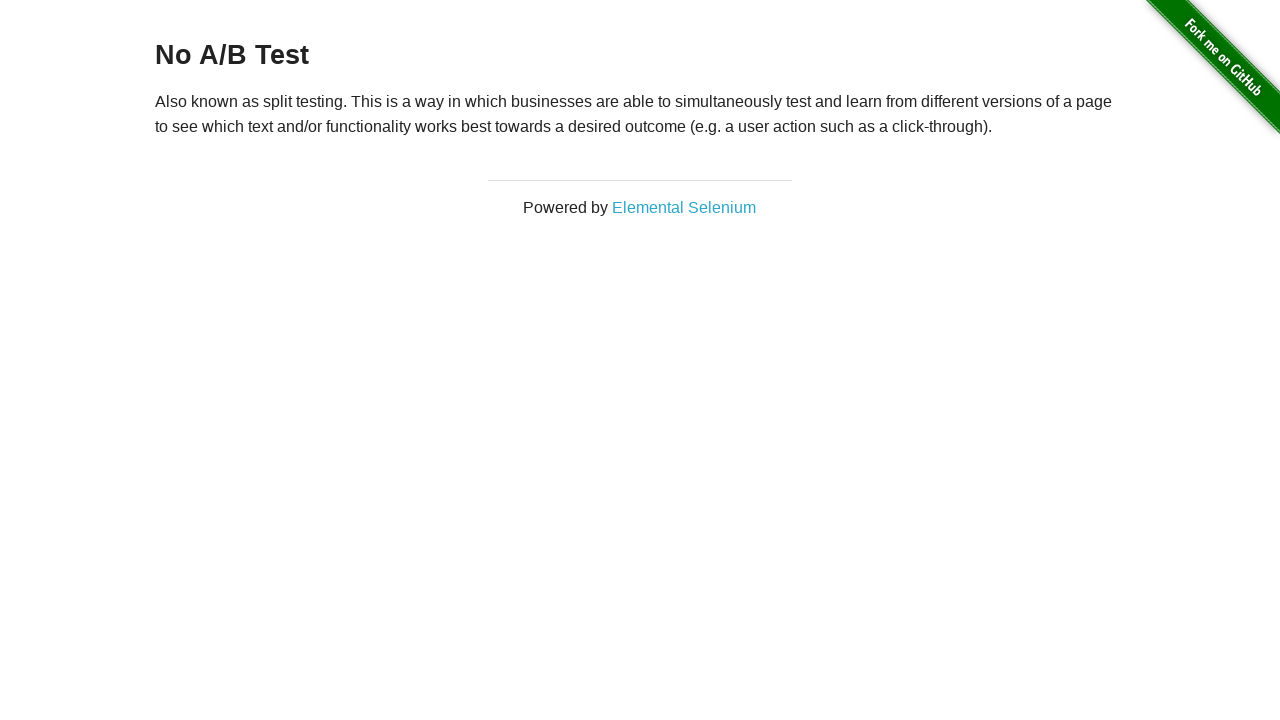

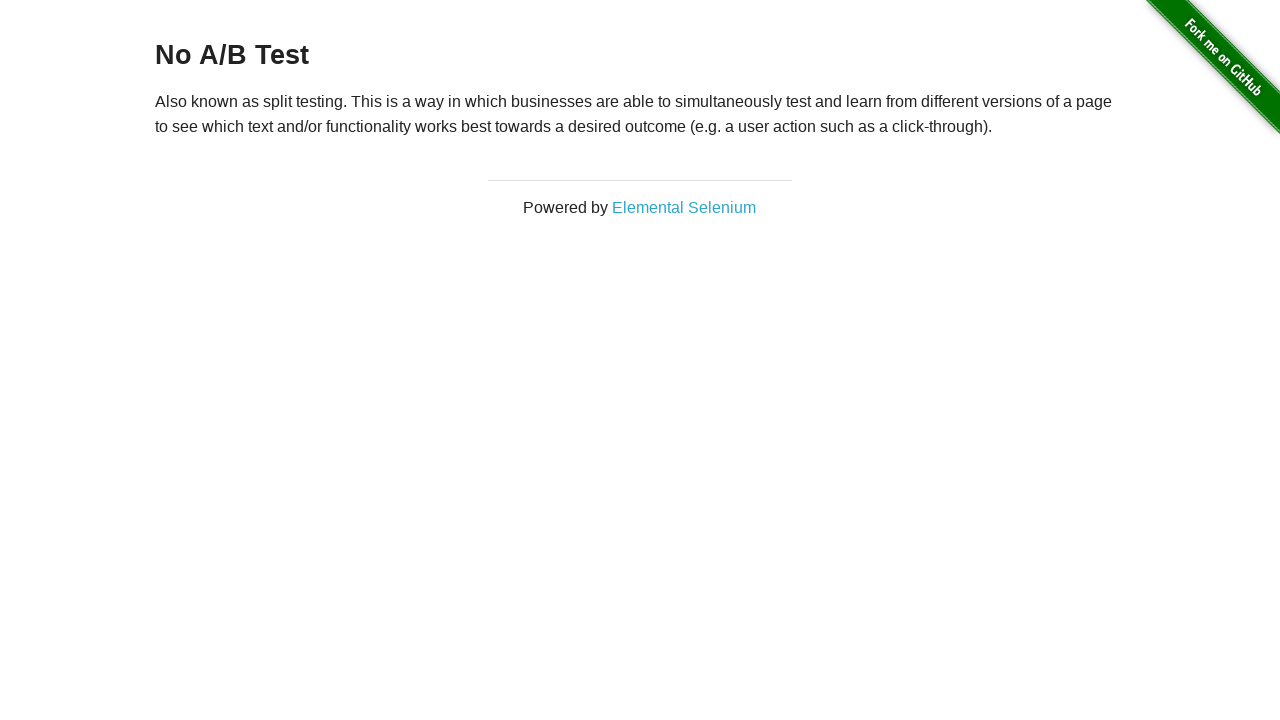